Tests static table interaction by locating a product table and clicking on a row containing Laptop

Starting URL: https://testautomationpractice.blogspot.com/

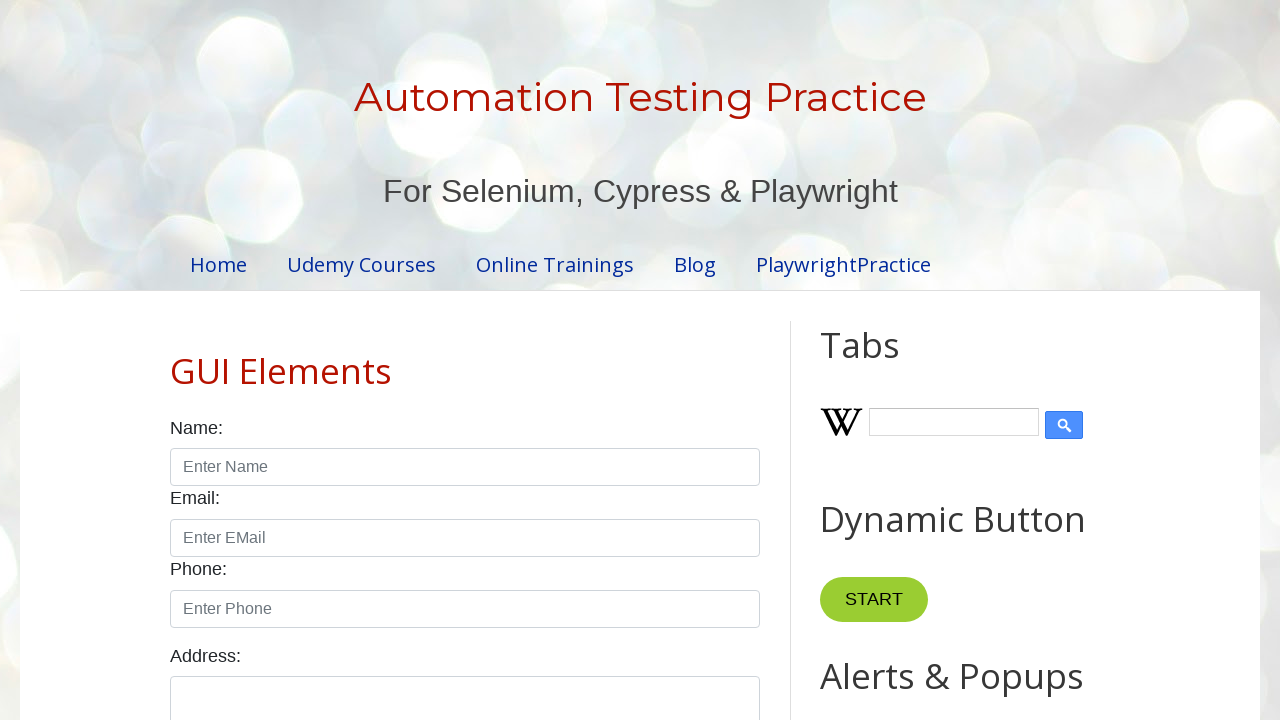

Waited for product table to load
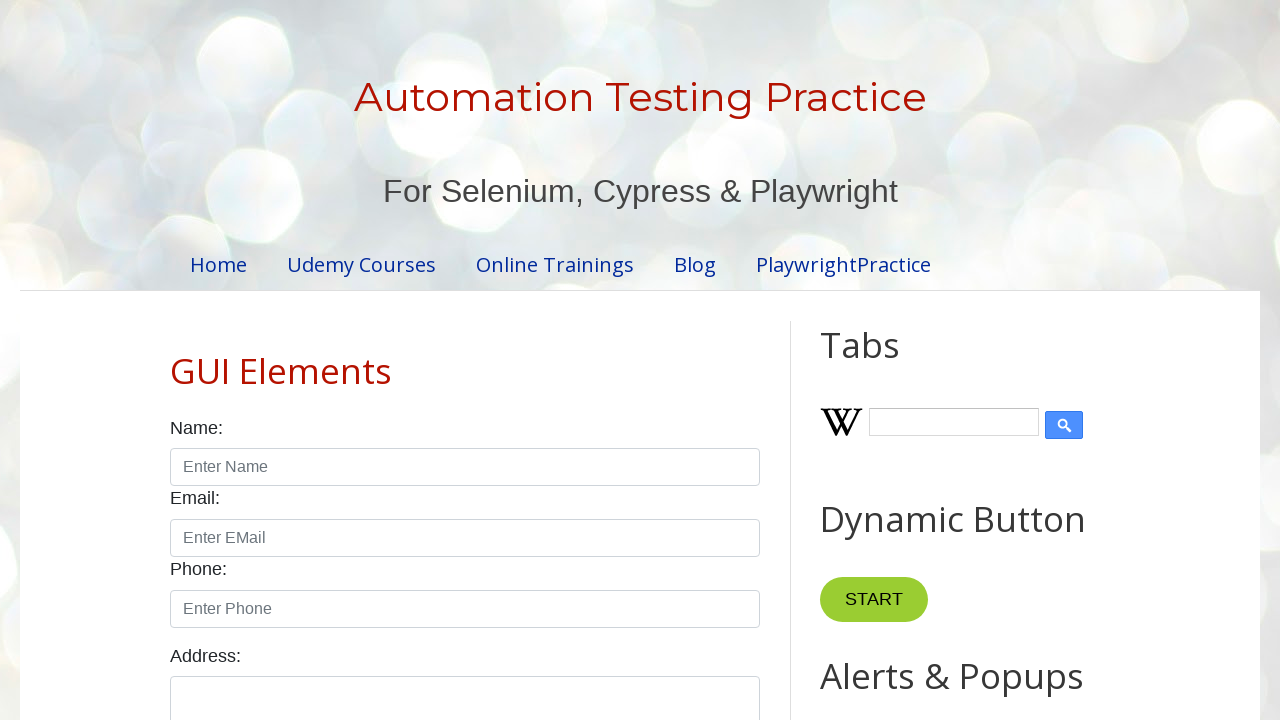

Located product table element
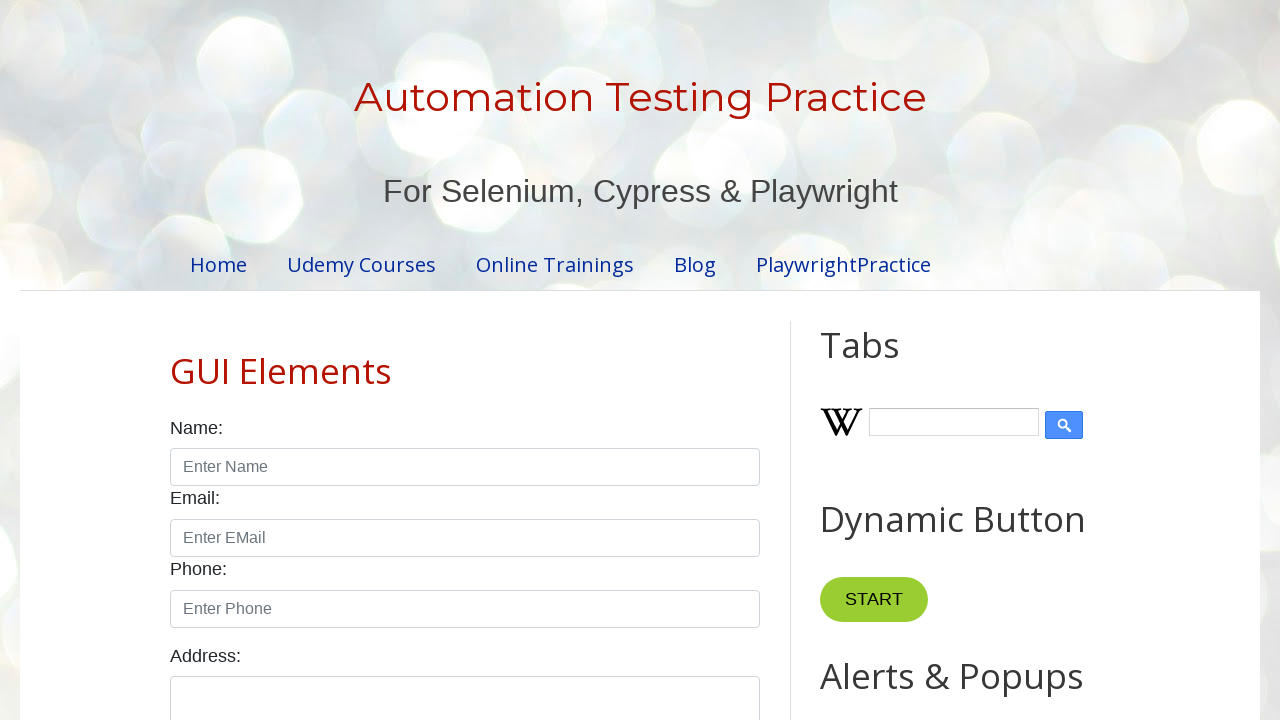

Located all table rows
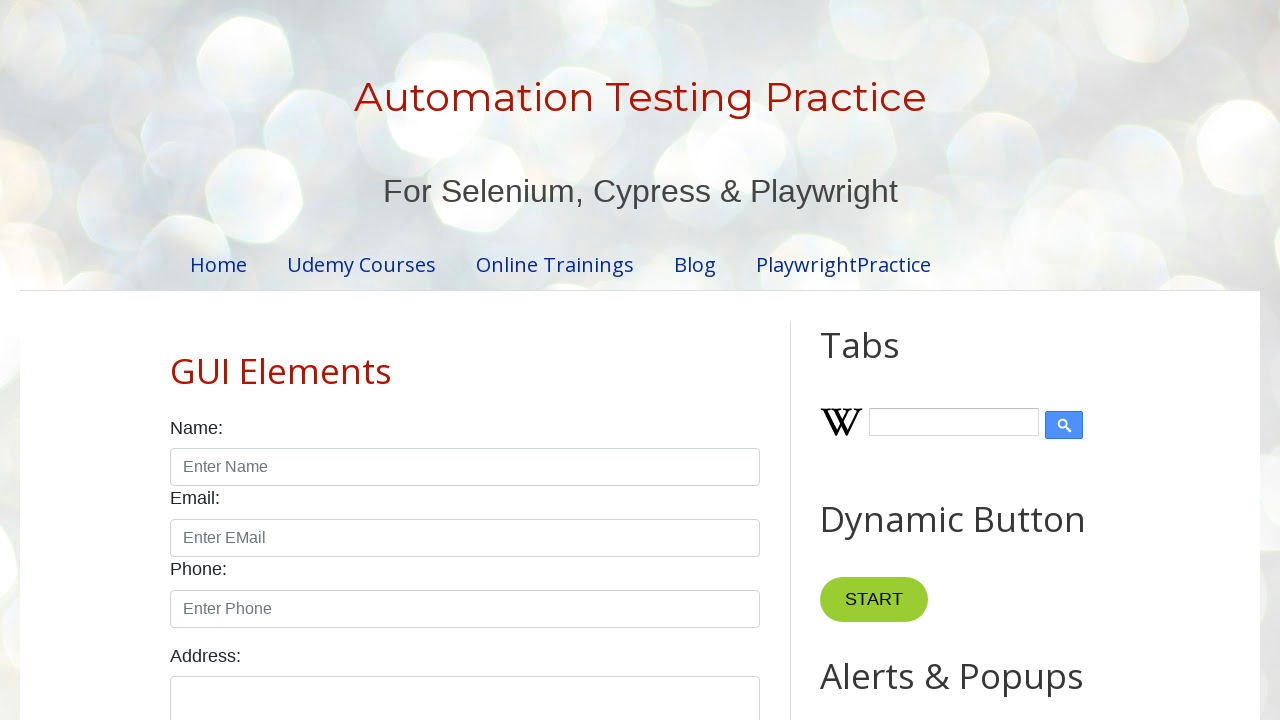

Filtered table rows to find Laptop row
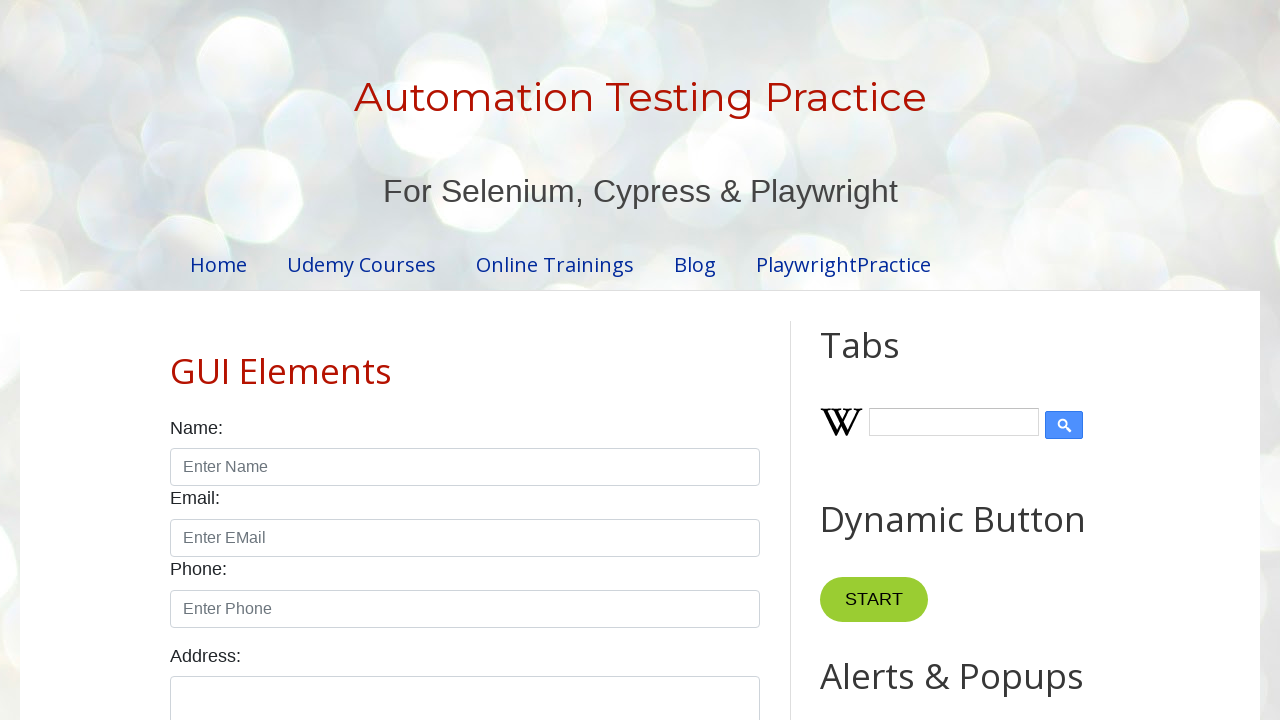

Clicked checkbox in Laptop row at (651, 360) on xpath=//*[@id="productTable"] >> tbody tr >> internal:has-text="Laptop"i >> inpu
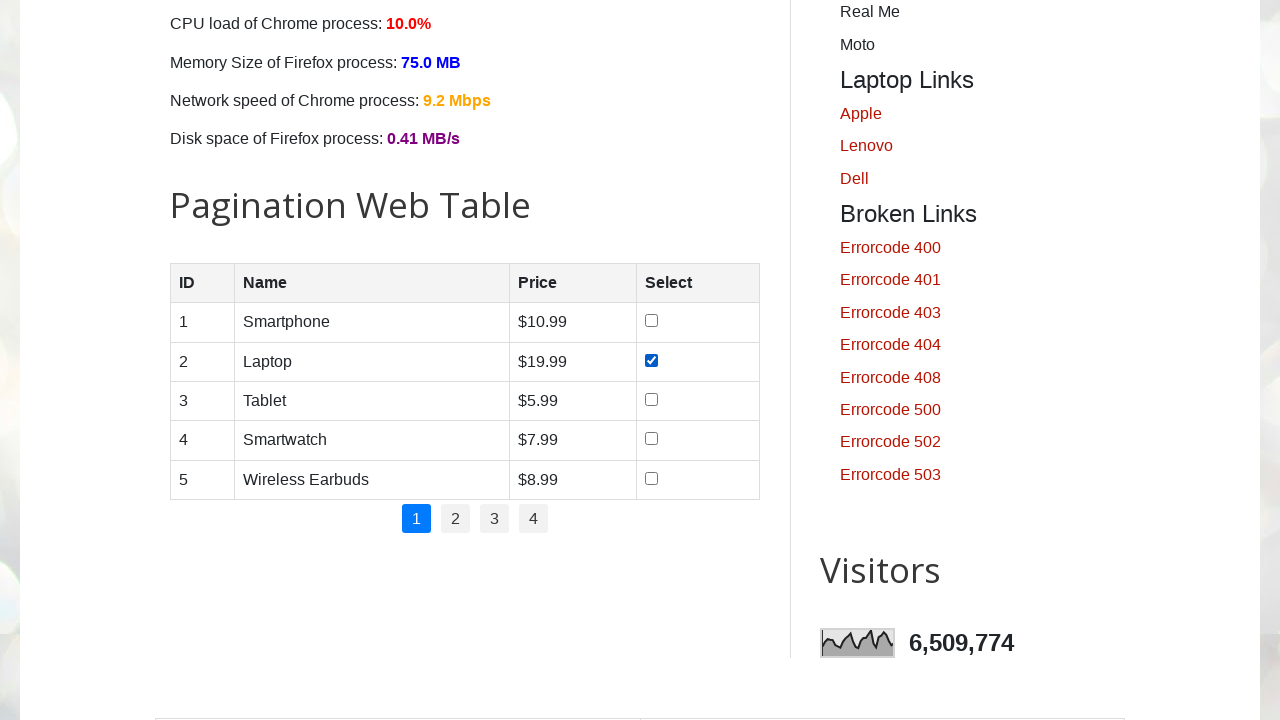

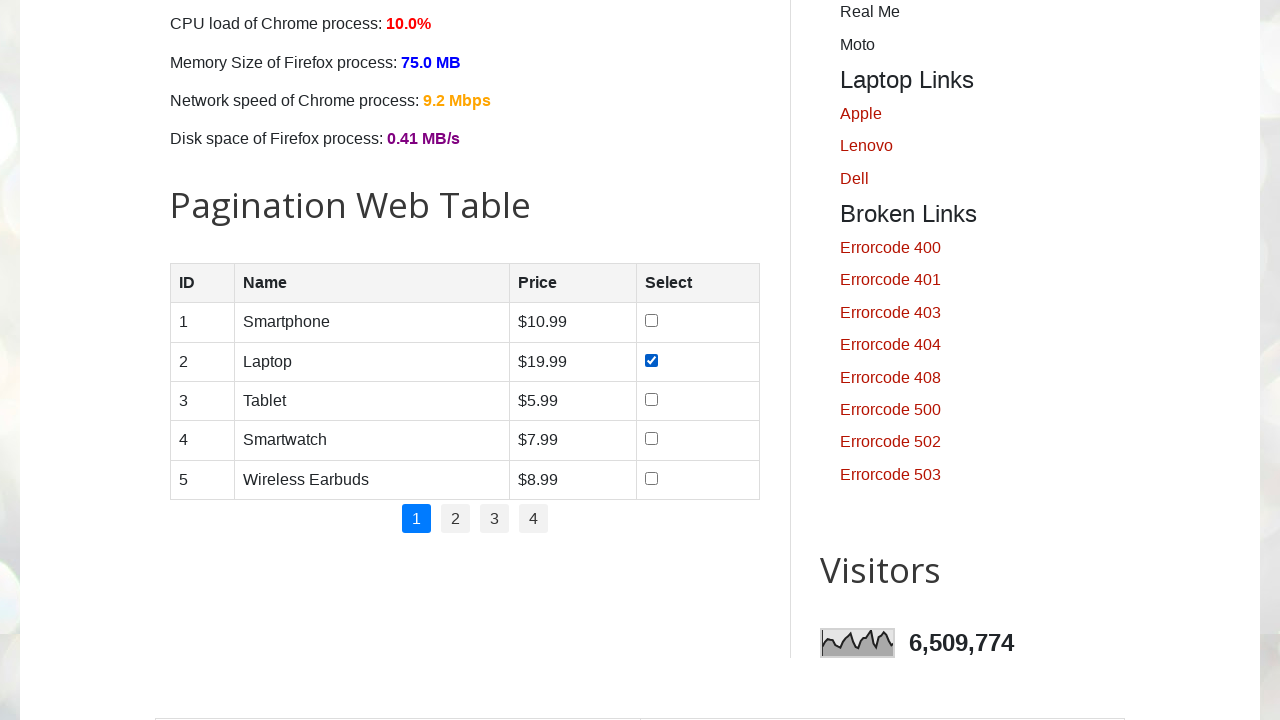